Tests editing a todo item by double-clicking, changing the text, and pressing Enter

Starting URL: https://demo.playwright.dev/todomvc

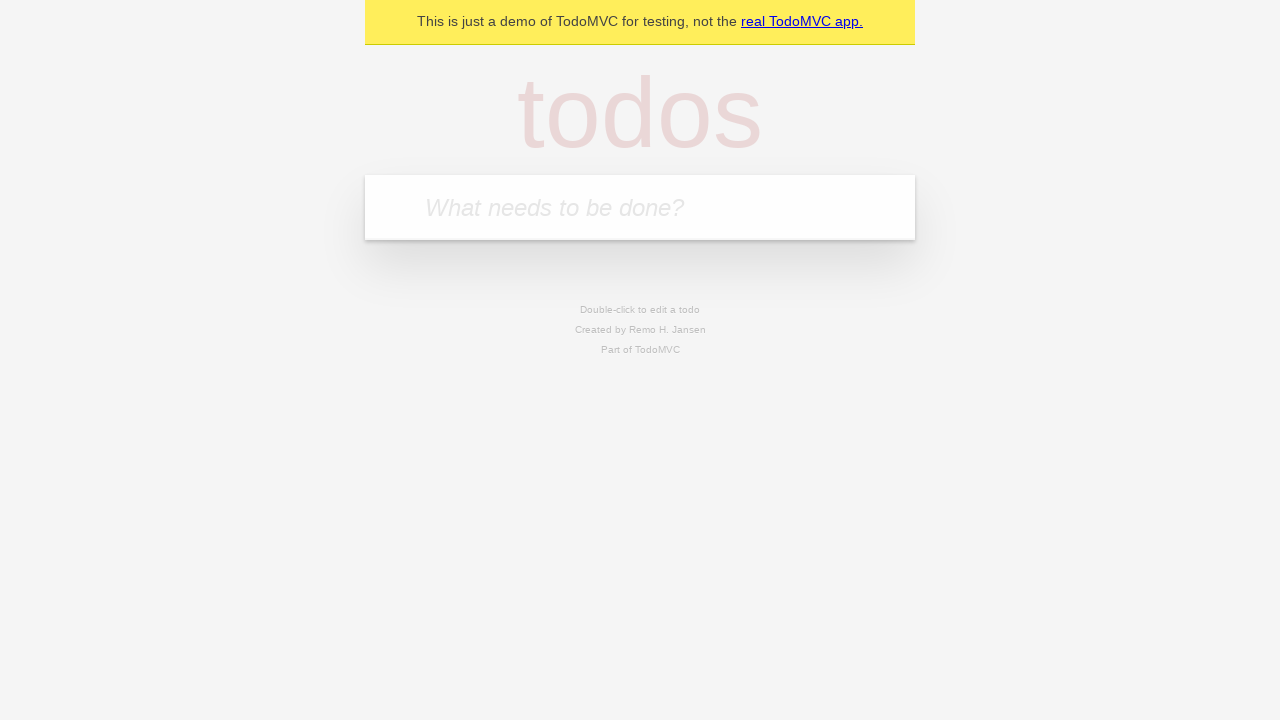

Filled todo input with 'buy some cheese' on internal:attr=[placeholder="What needs to be done?"i]
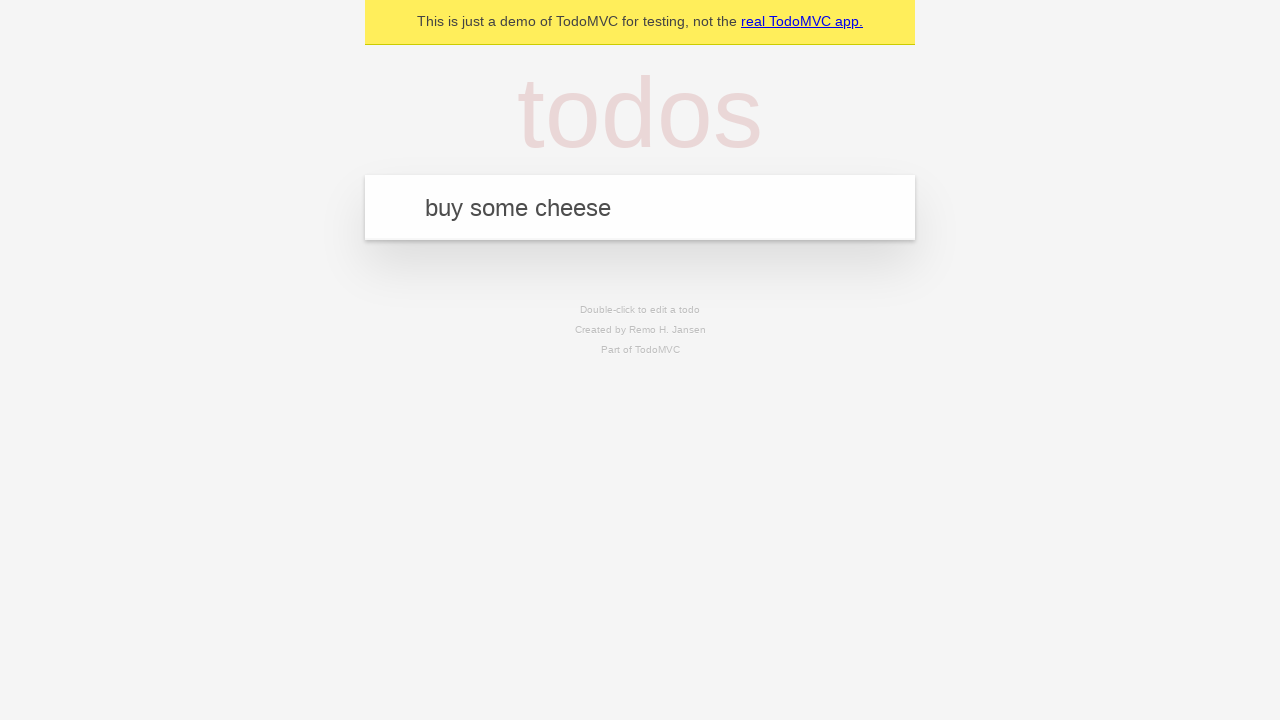

Pressed Enter to add first todo on internal:attr=[placeholder="What needs to be done?"i]
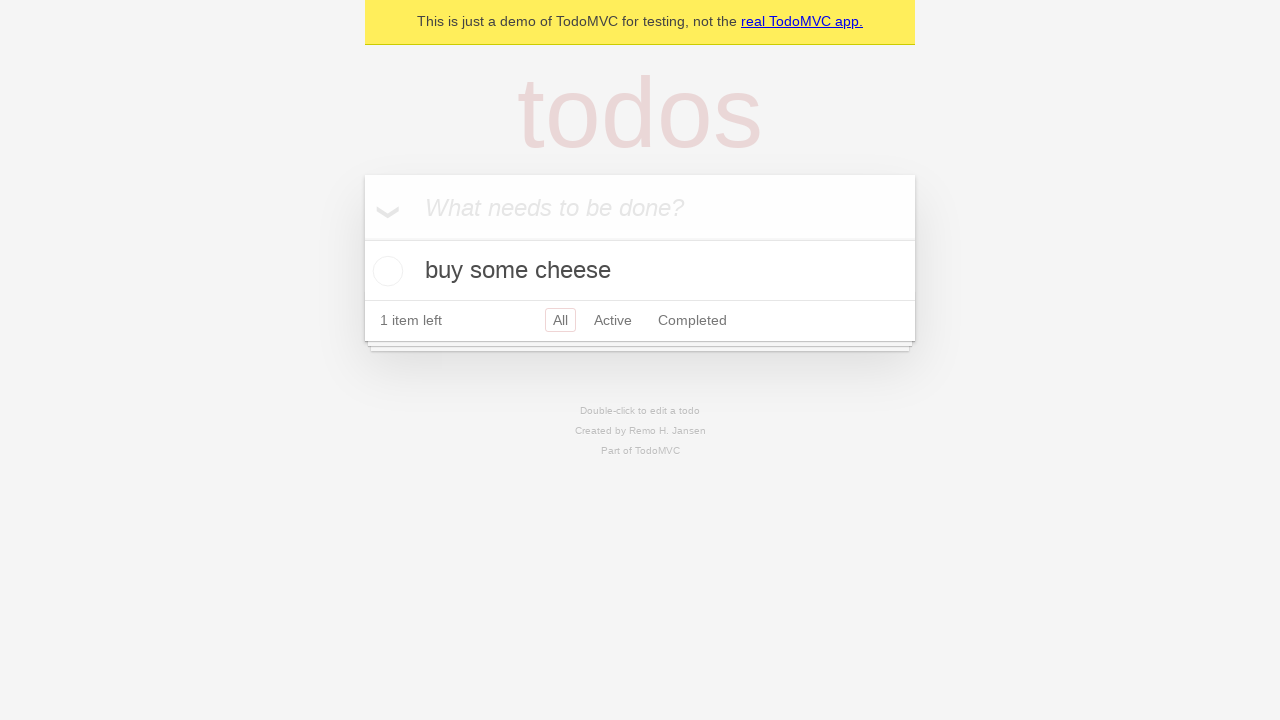

Filled todo input with 'feed the cat' on internal:attr=[placeholder="What needs to be done?"i]
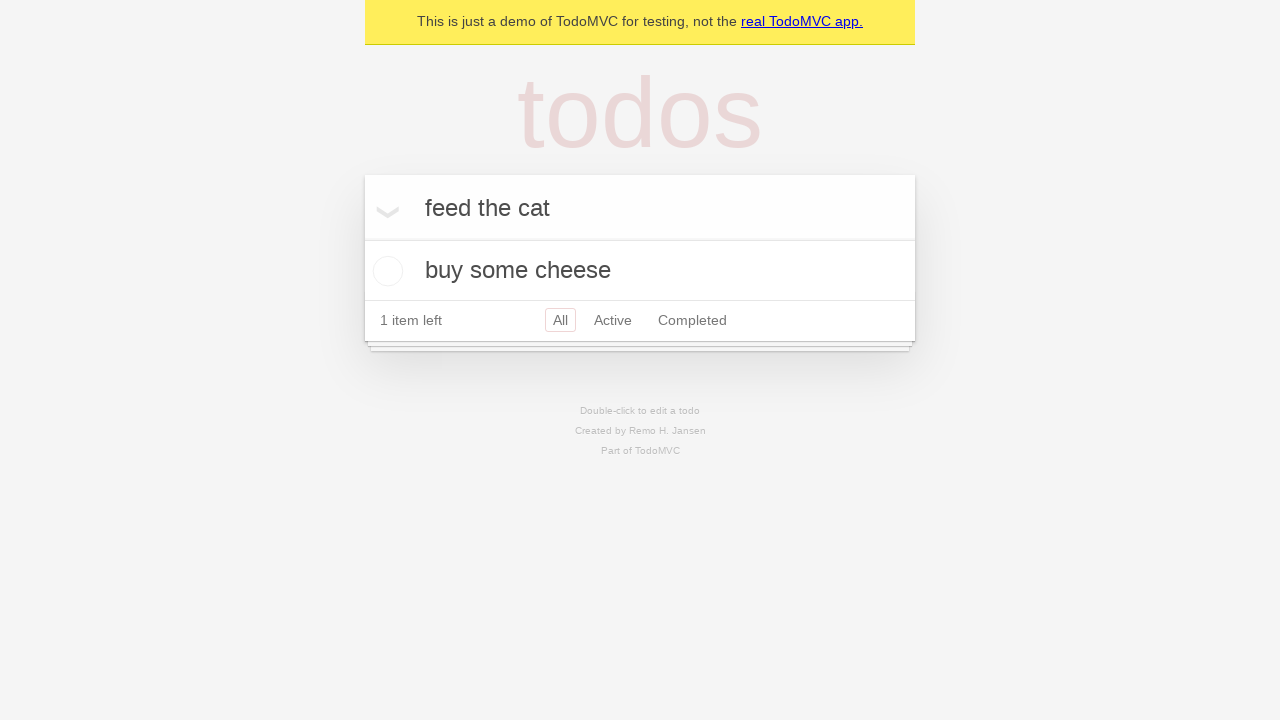

Pressed Enter to add second todo on internal:attr=[placeholder="What needs to be done?"i]
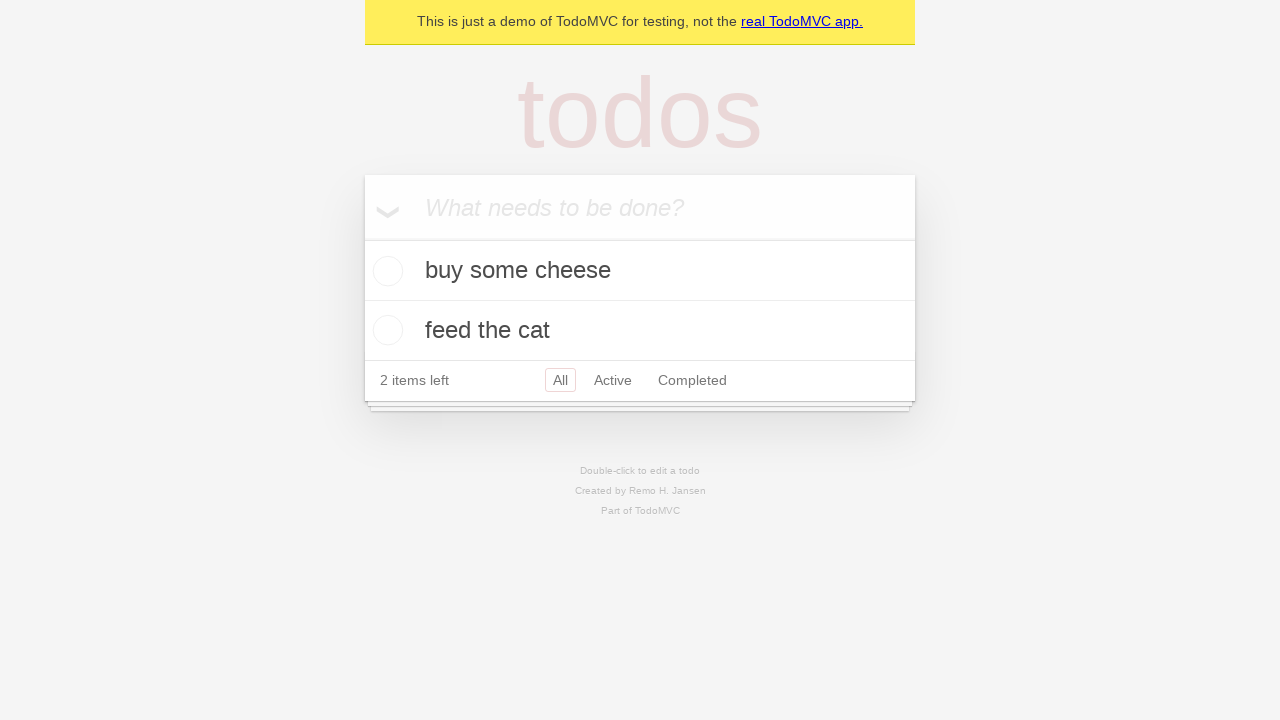

Filled todo input with 'book a doctors appointment' on internal:attr=[placeholder="What needs to be done?"i]
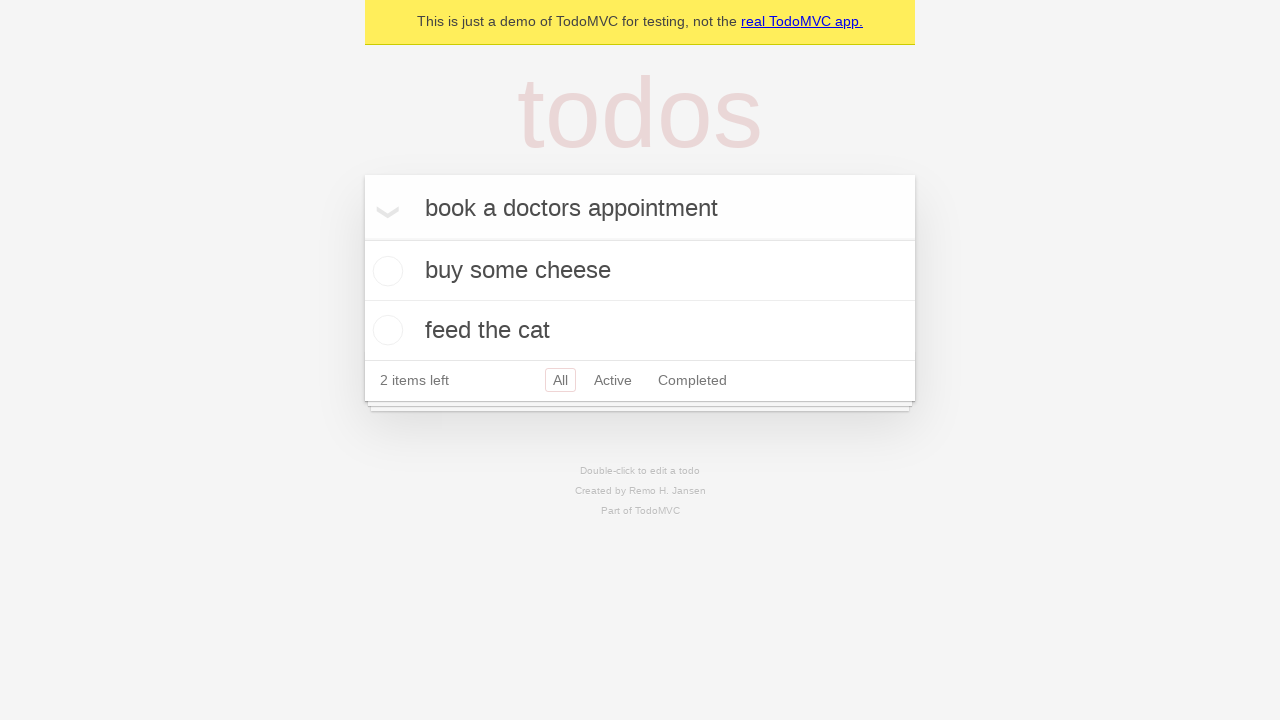

Pressed Enter to add third todo on internal:attr=[placeholder="What needs to be done?"i]
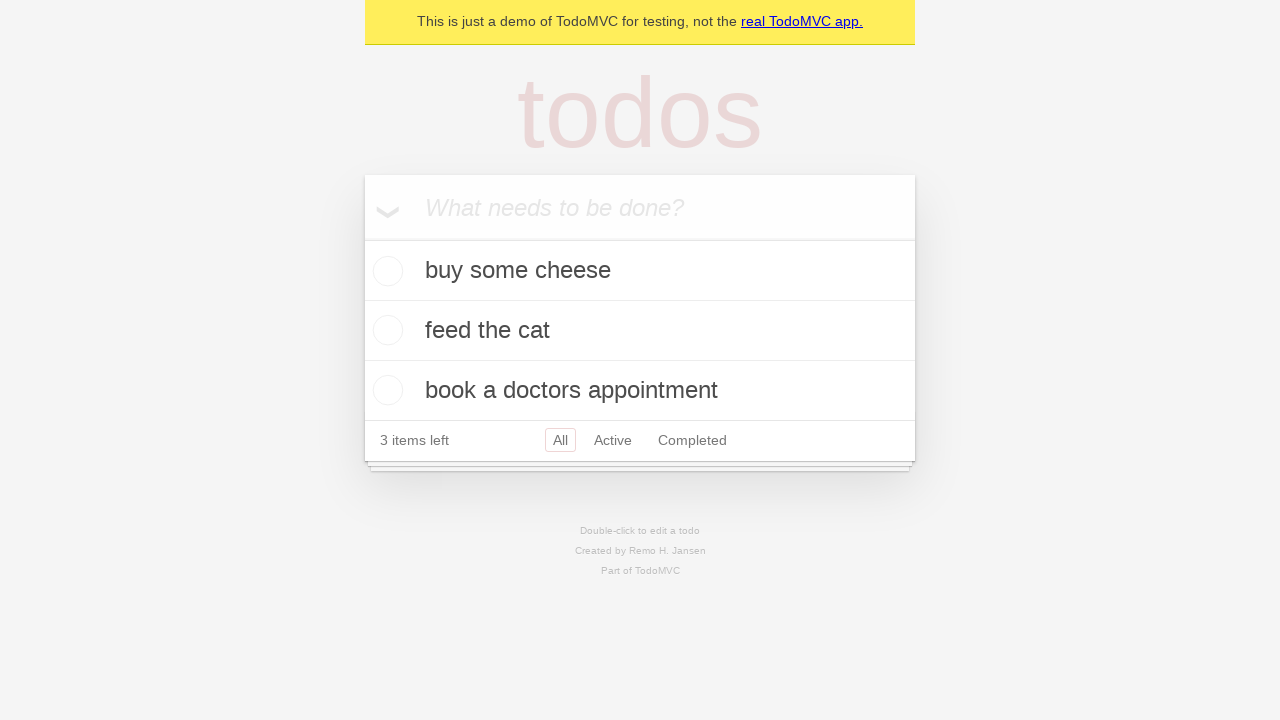

Double-clicked second todo to enter edit mode at (640, 331) on internal:testid=[data-testid="todo-item"s] >> nth=1
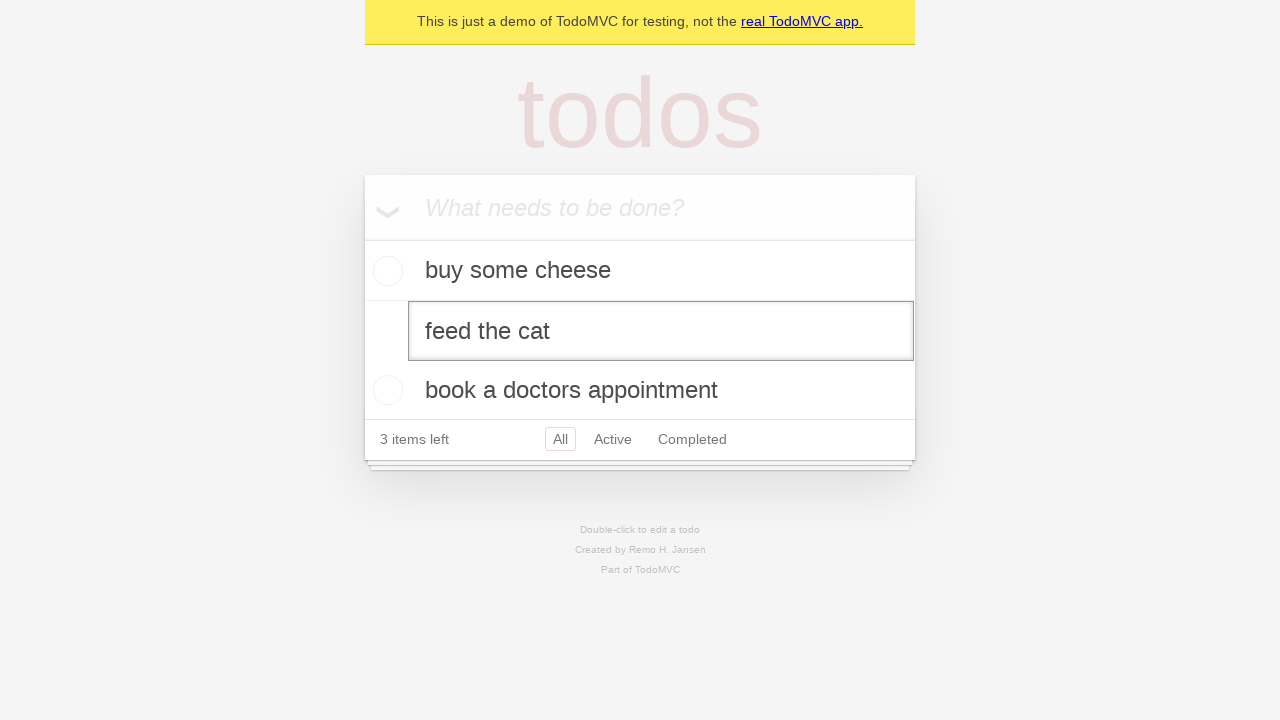

Changed todo text to 'buy some sausages' on internal:testid=[data-testid="todo-item"s] >> nth=1 >> internal:role=textbox[nam
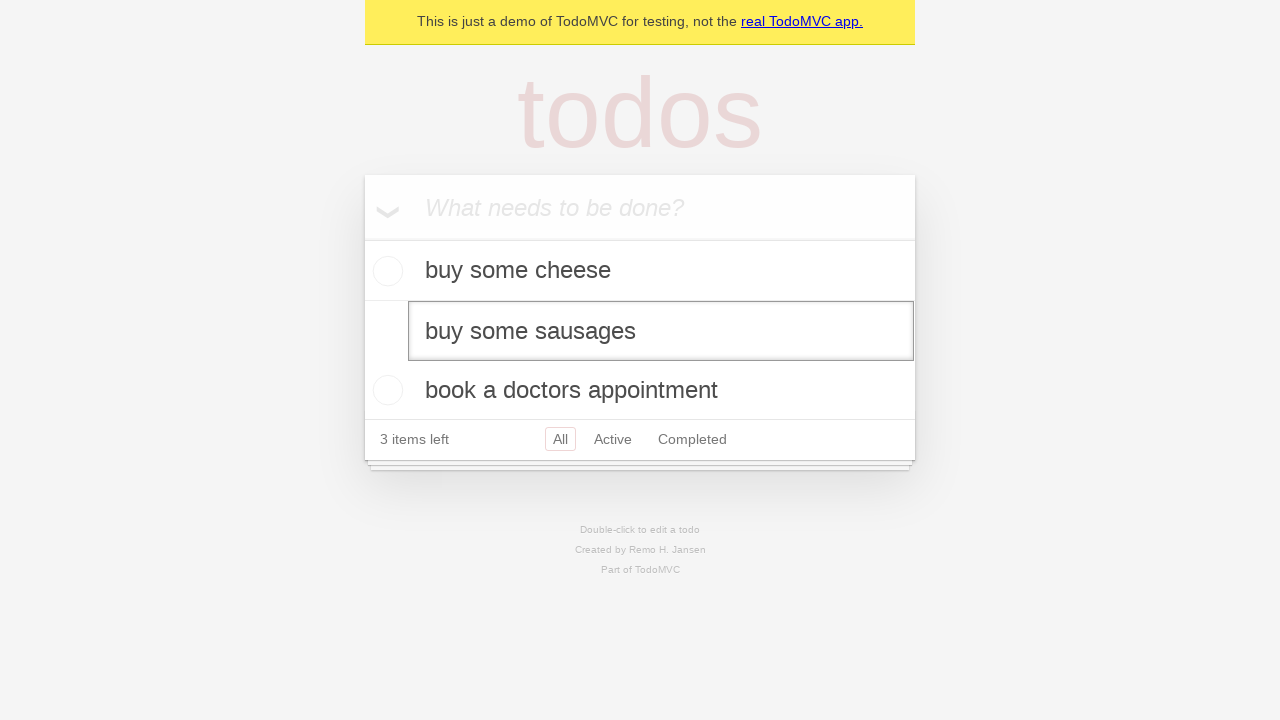

Pressed Enter to save edited todo on internal:testid=[data-testid="todo-item"s] >> nth=1 >> internal:role=textbox[nam
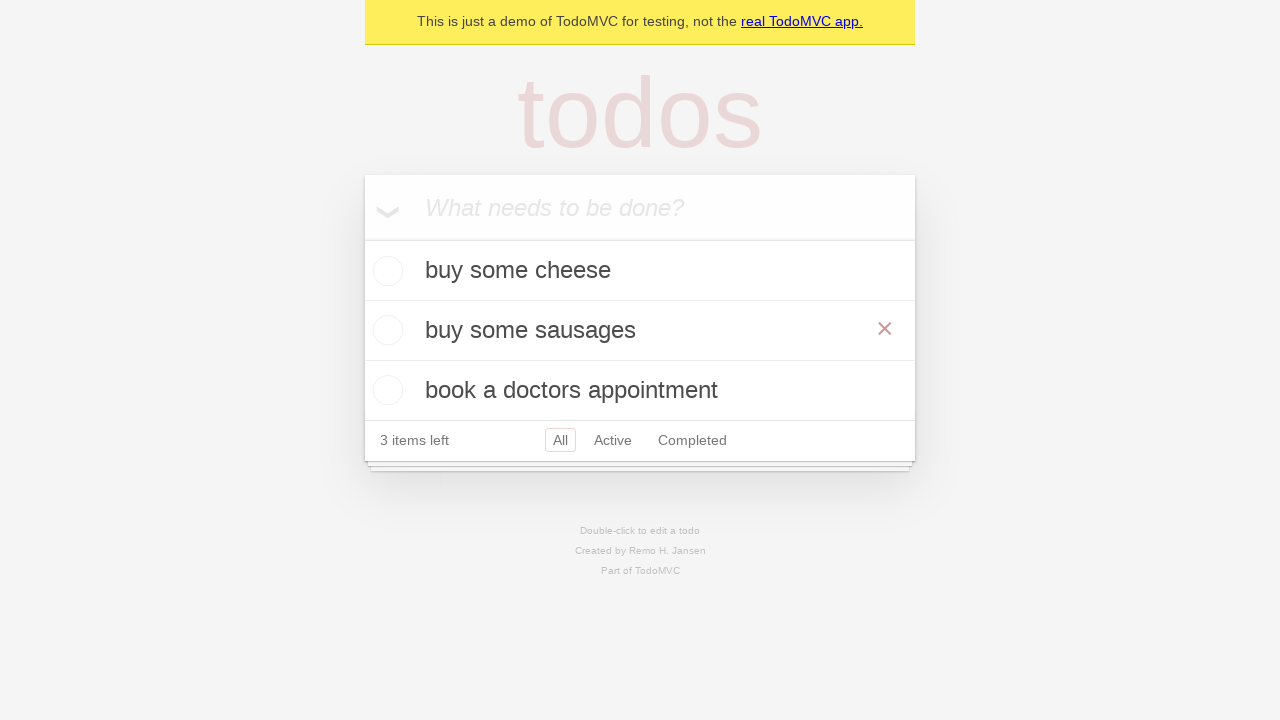

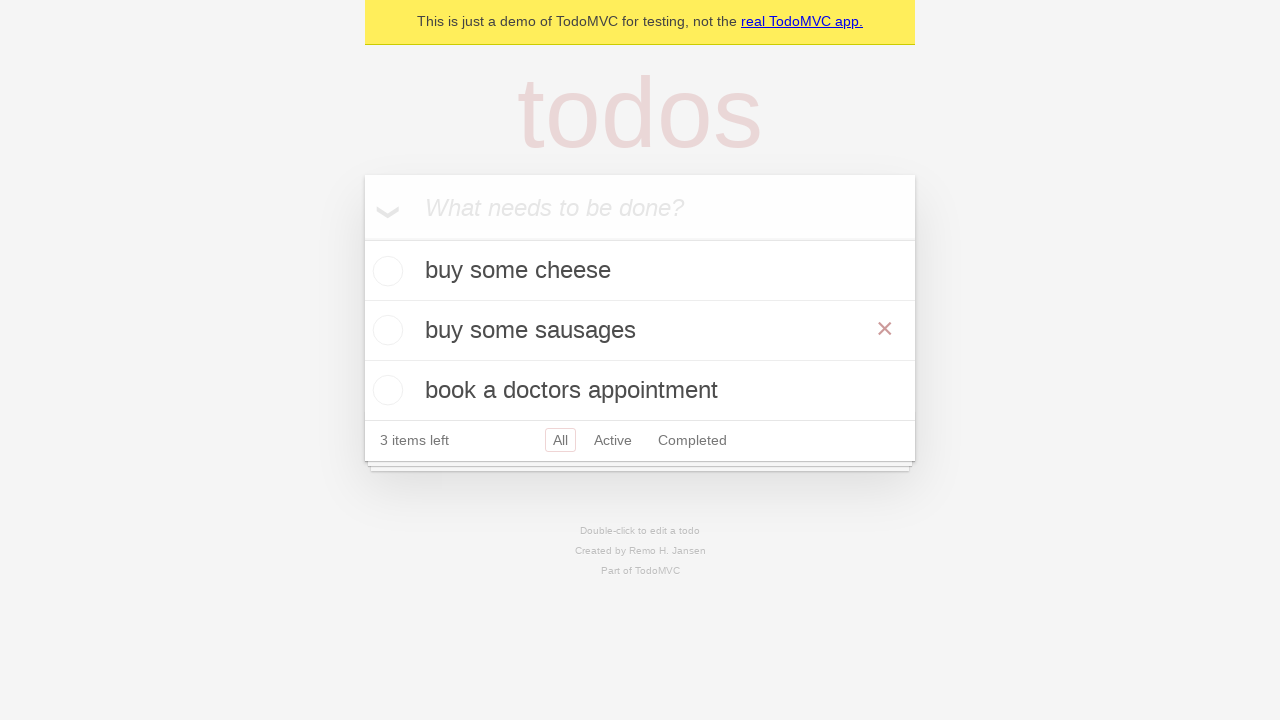